Tests interacting with iframes using frameLocator and frame name methods to click buttons inside frames

Starting URL: https://leafground.com/frame.xhtml

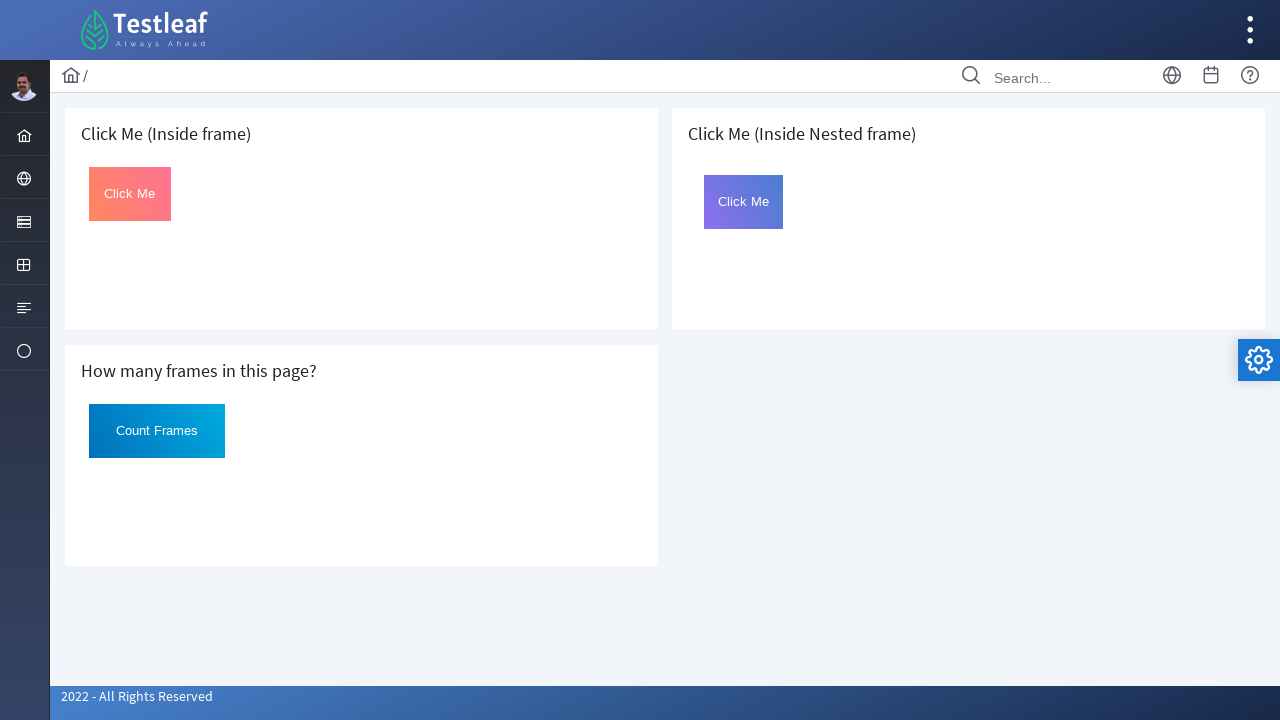

Data table located and waited for visibility
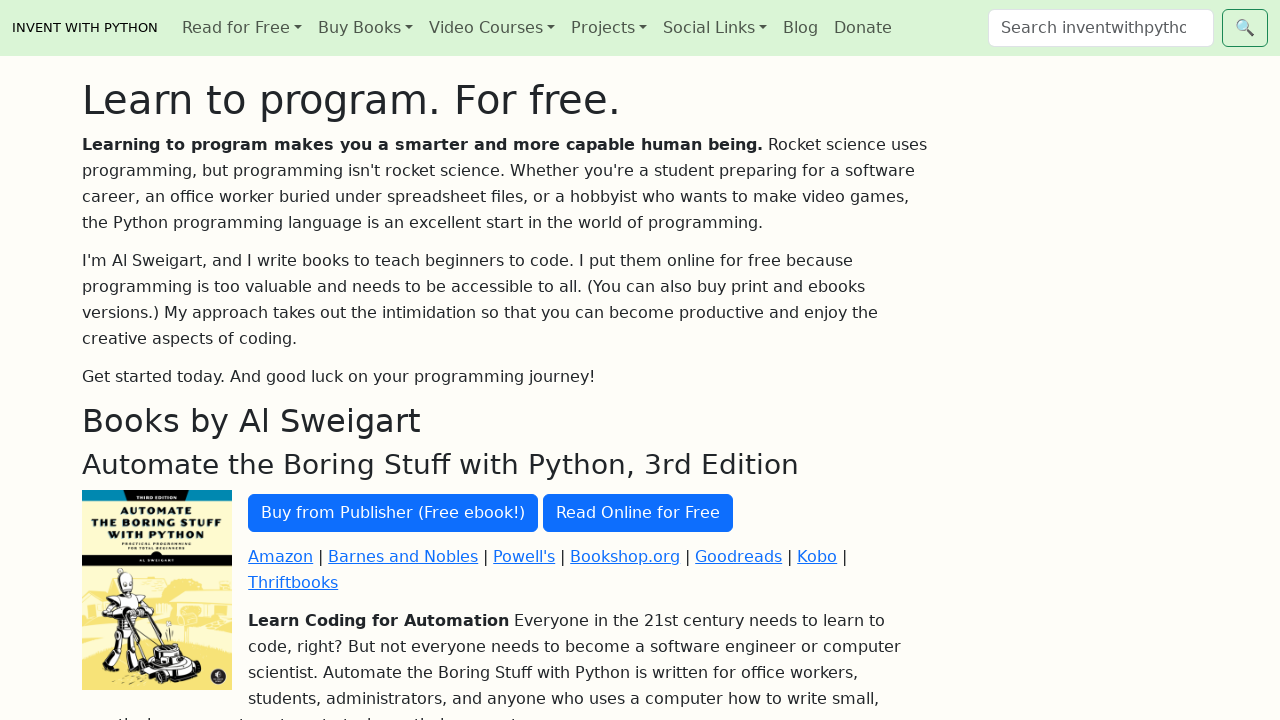

Retrieved entire table text content
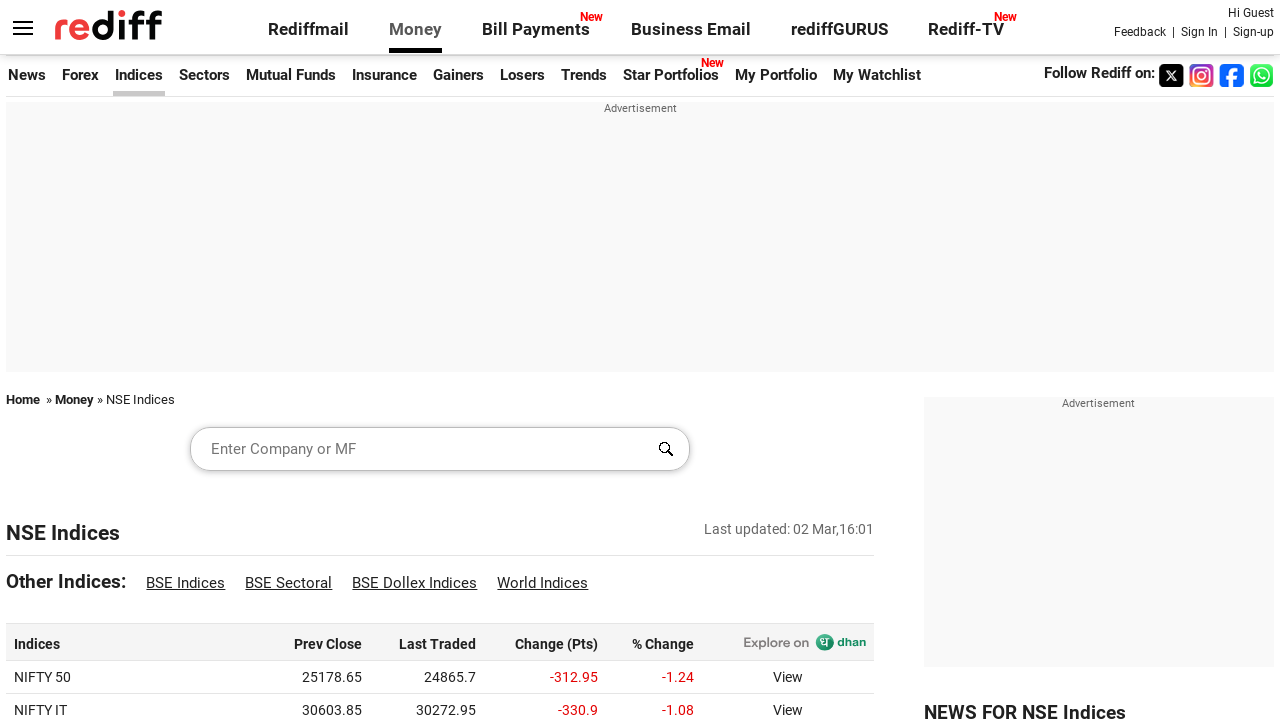

Retrieved third row text content from table
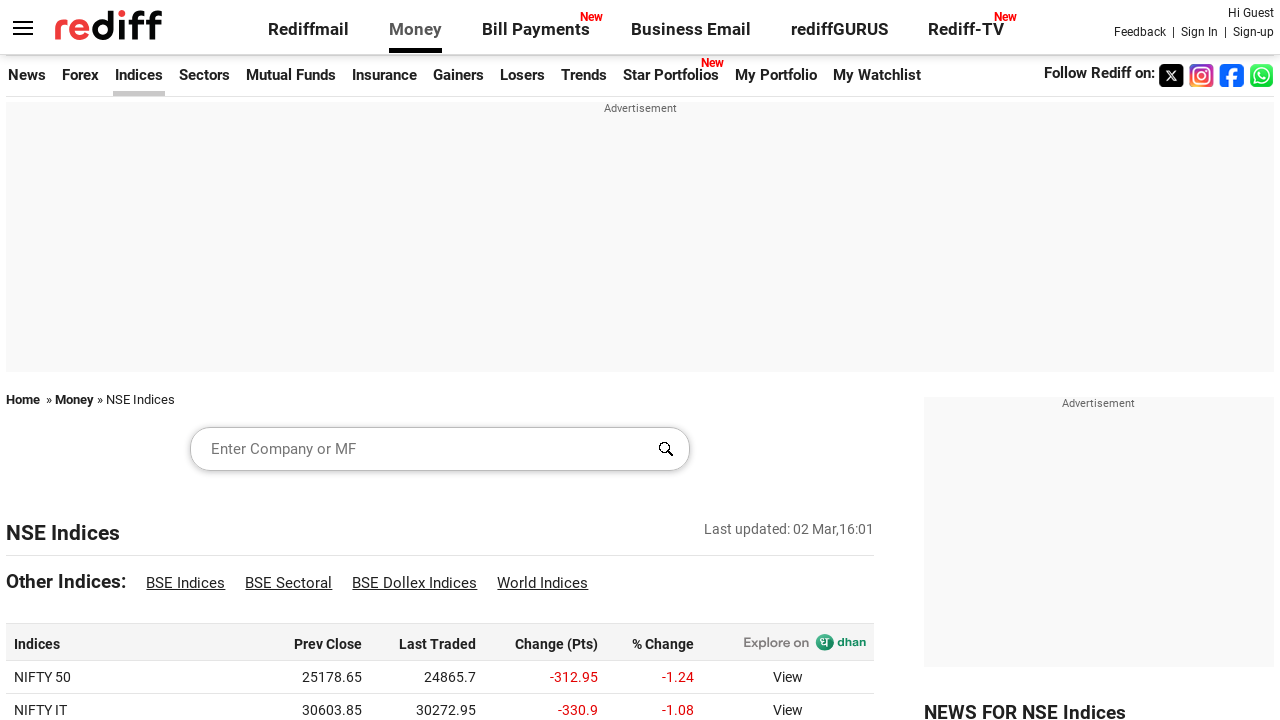

Retrieved last row text content from table
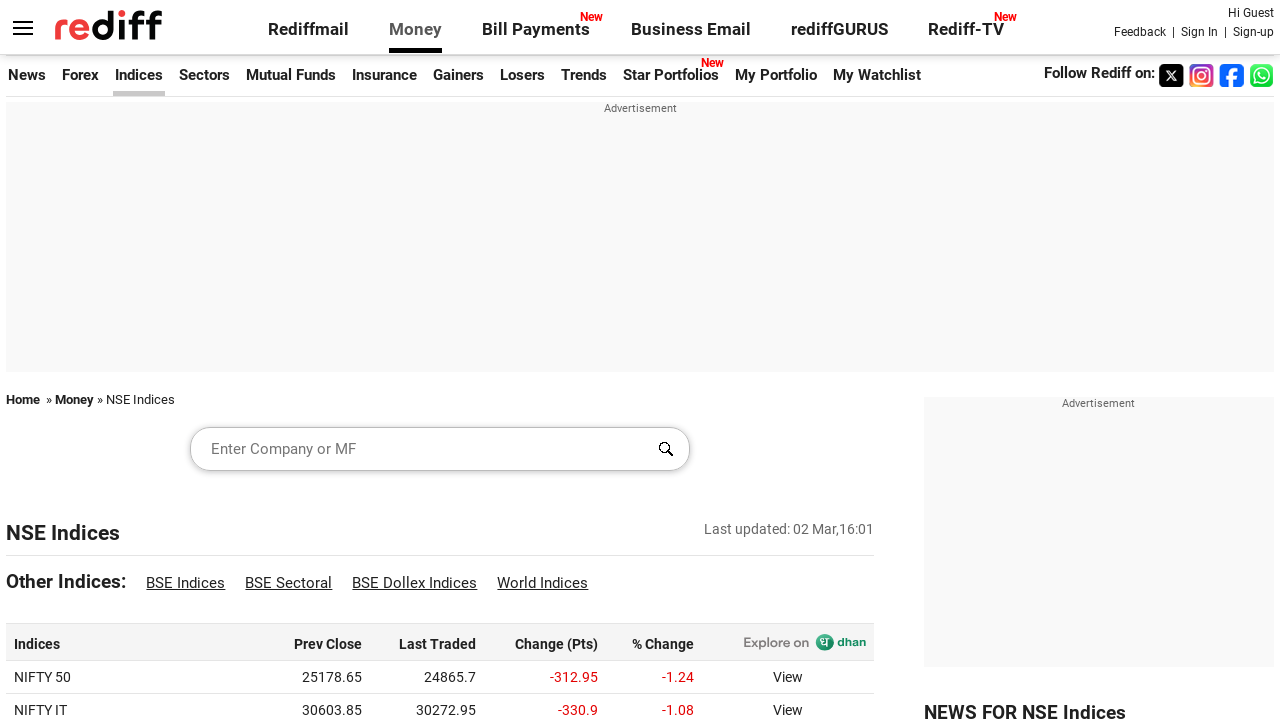

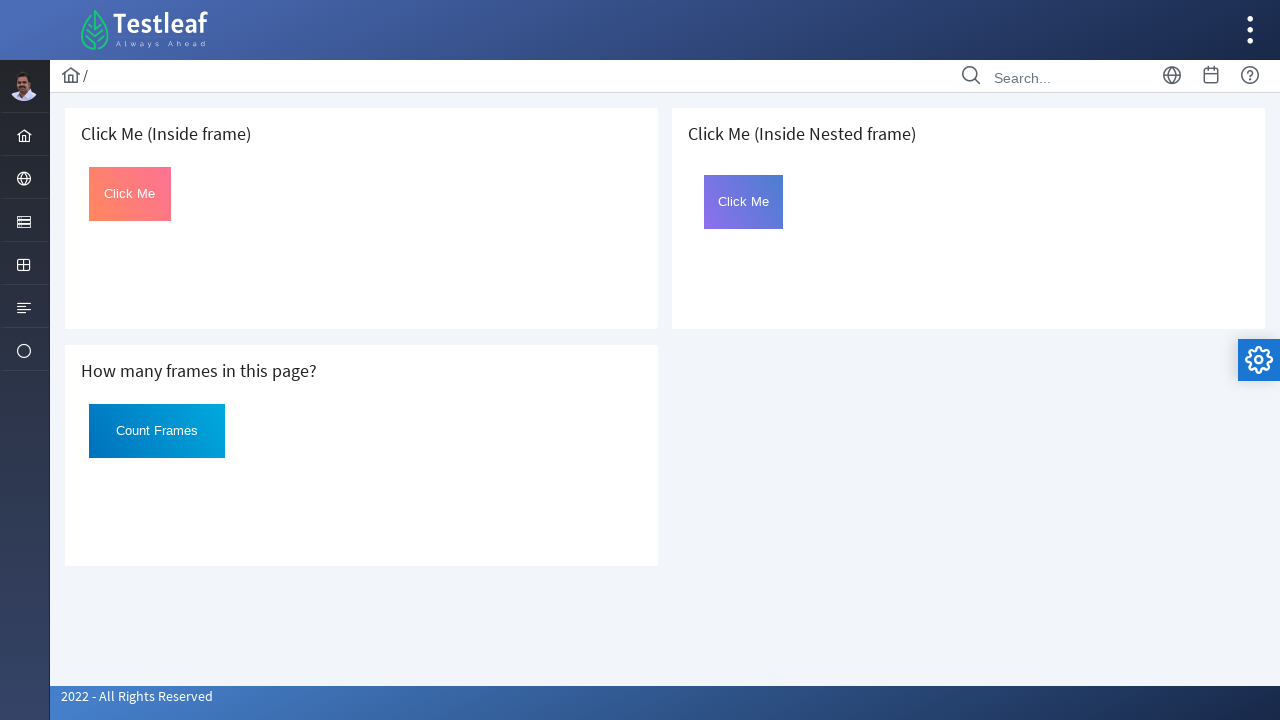